Tests sorting the Due column in descending order by clicking the column header twice and verifying the values are sorted correctly.

Starting URL: http://the-internet.herokuapp.com/tables

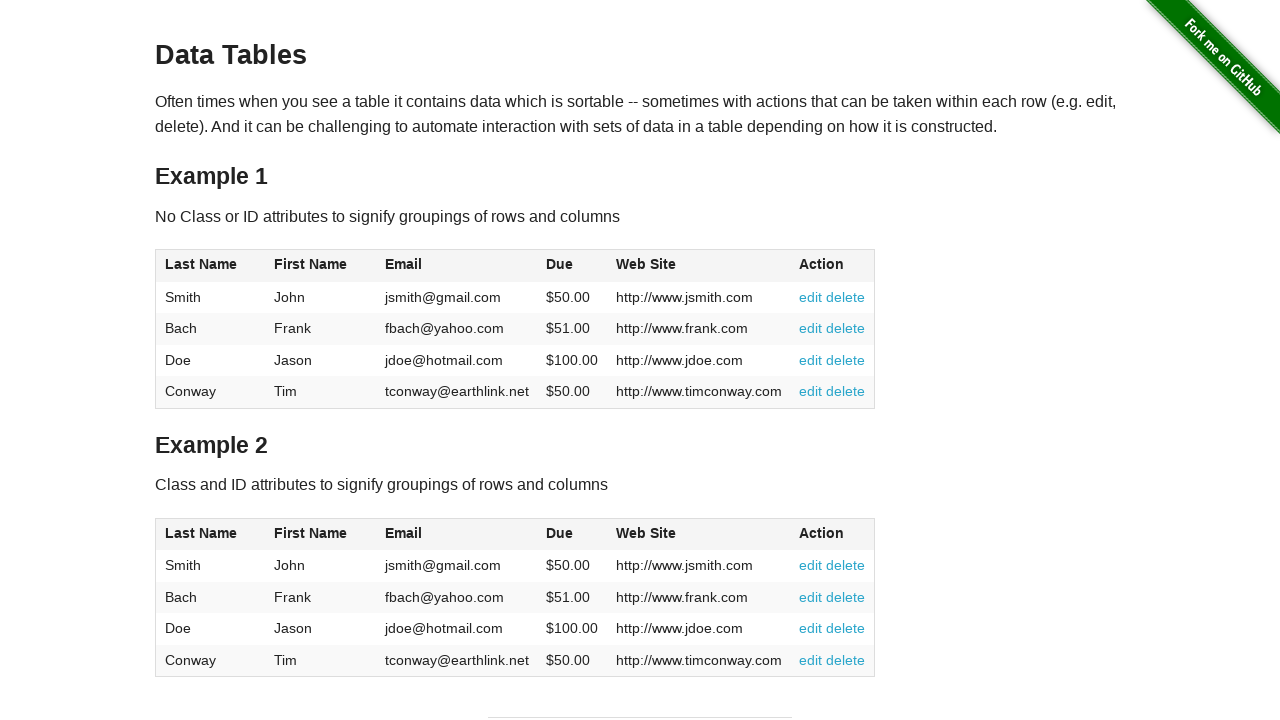

Clicked Due column header (4th column) for first sort at (572, 266) on #table1 thead tr th:nth-child(4)
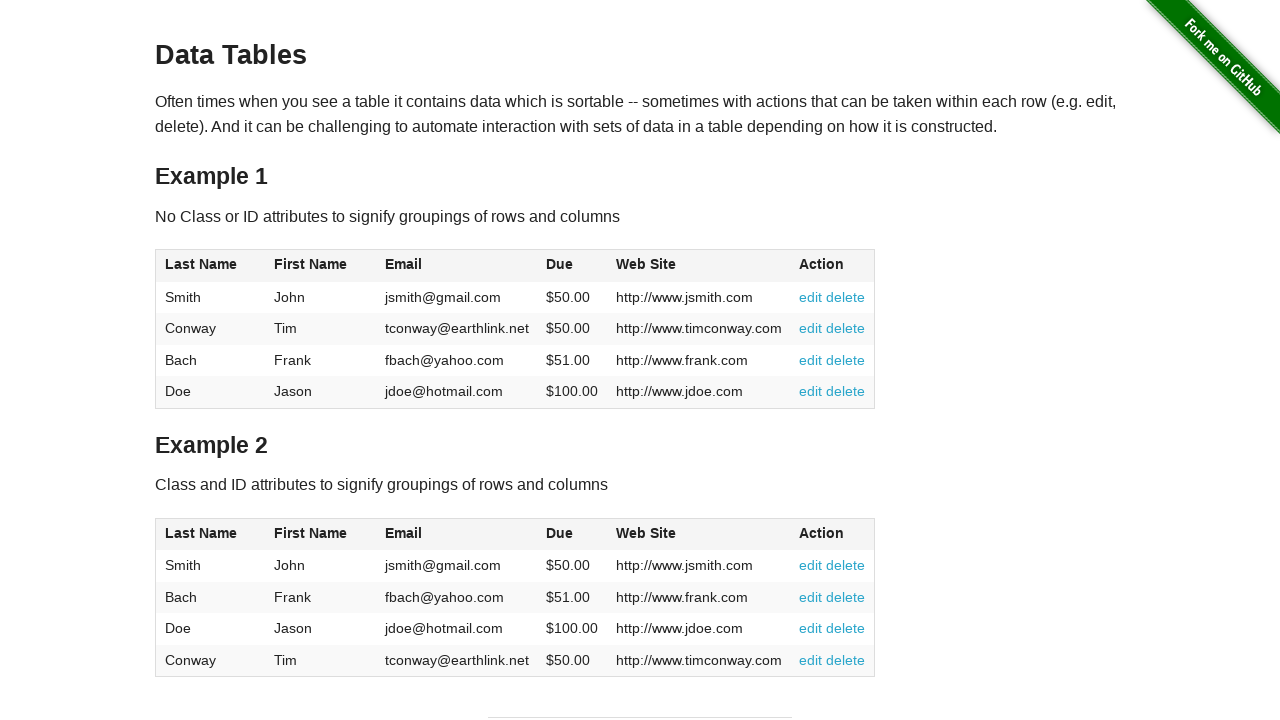

Clicked Due column header again to sort in descending order at (572, 266) on #table1 thead tr th:nth-child(4)
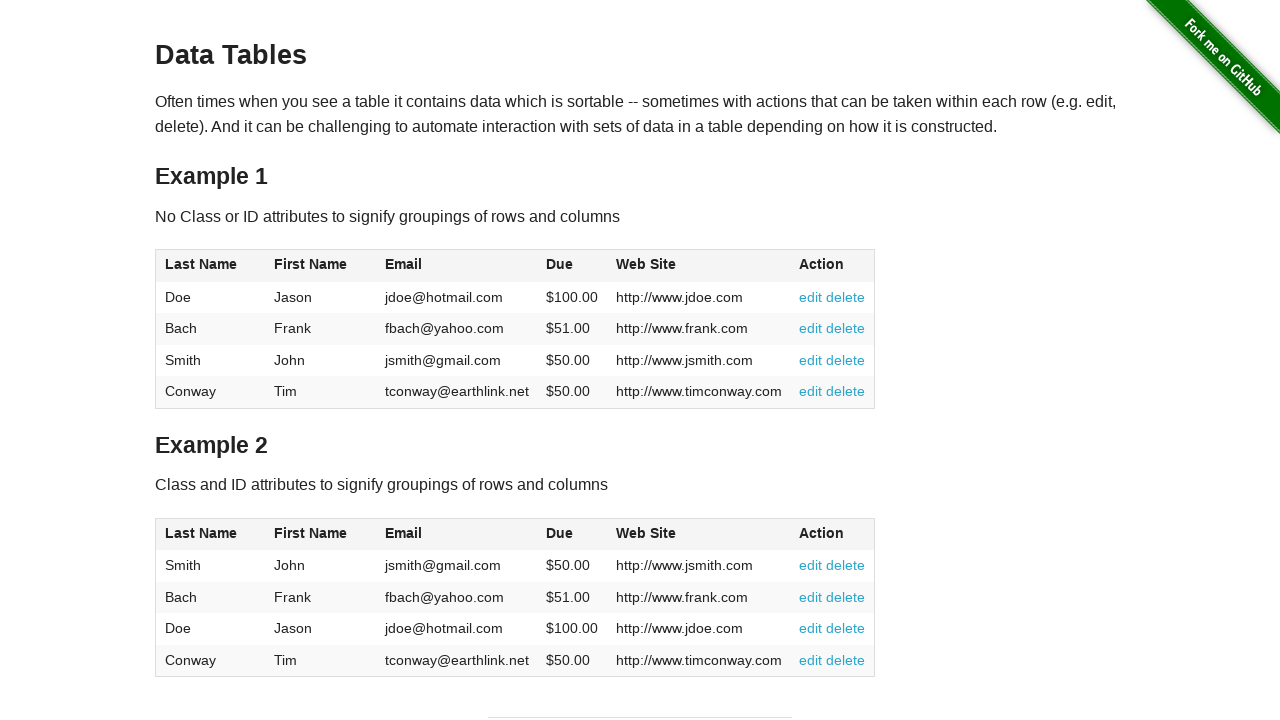

Waited for Due column data to load after sorting
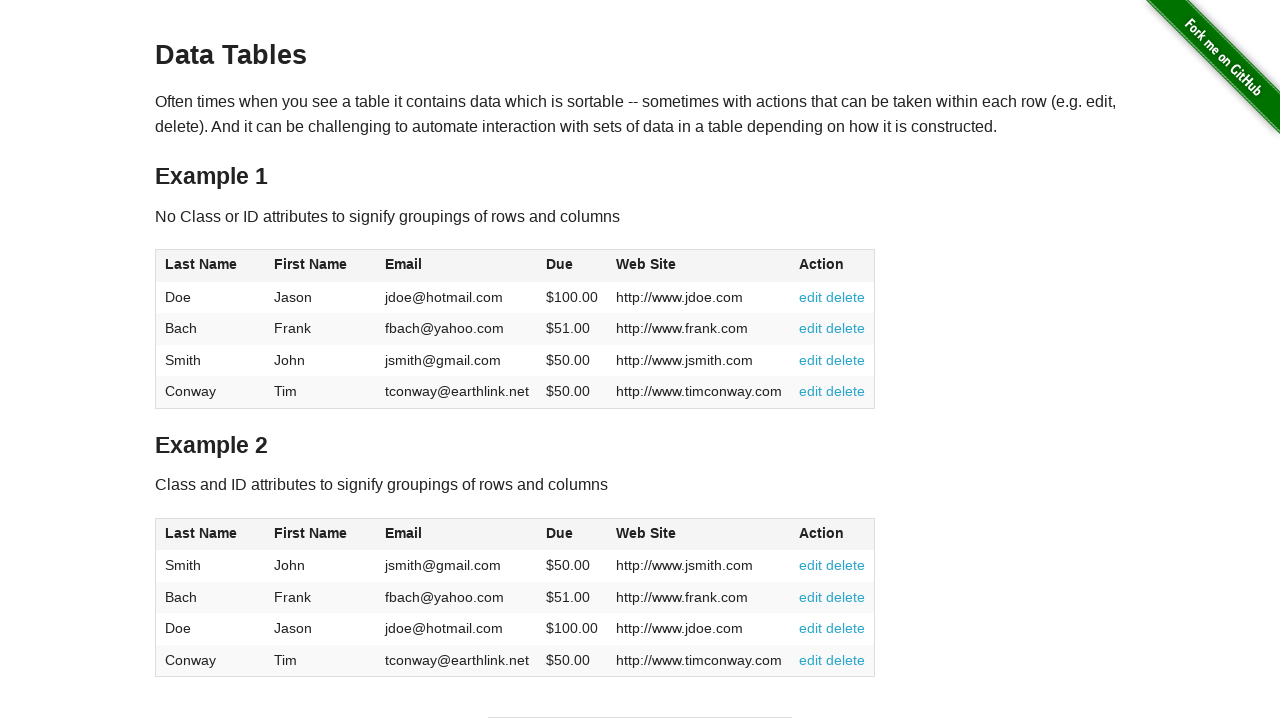

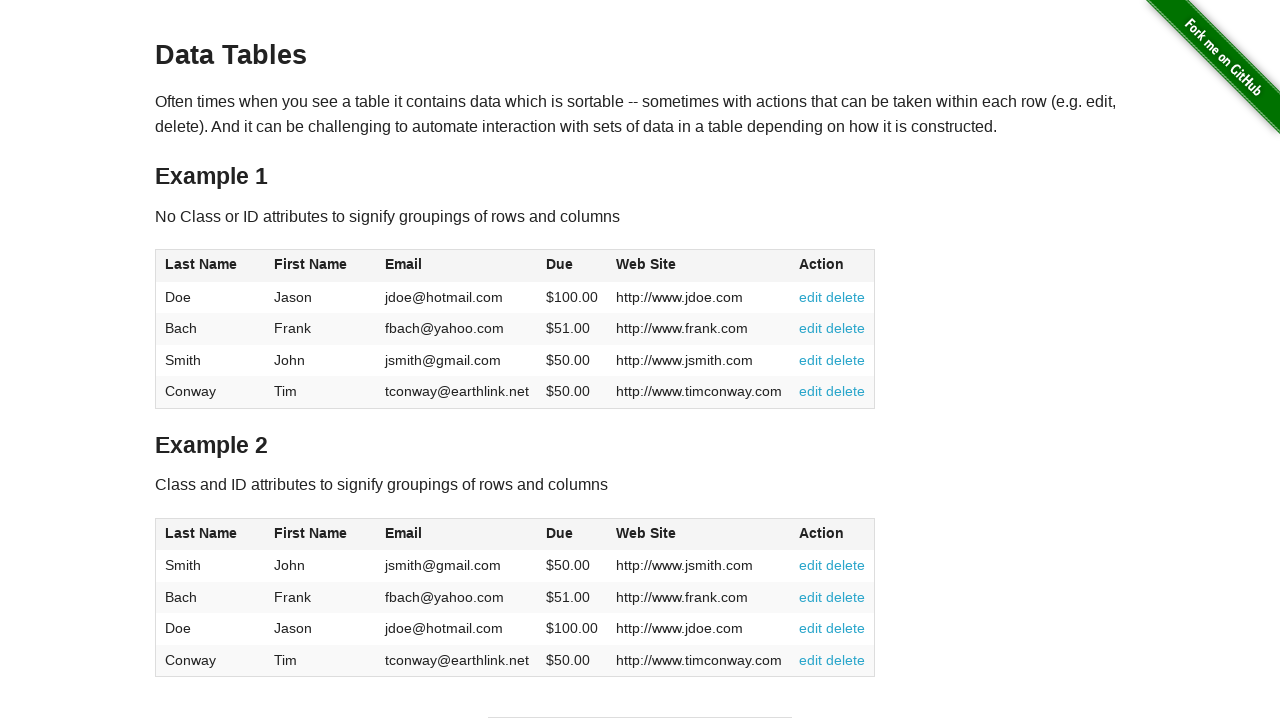